Tests browser navigation functionality by going back, forward, and reloading the page on the GitHub repository page.

Starting URL: https://github.com/hardkoded/puppeteer-sharp

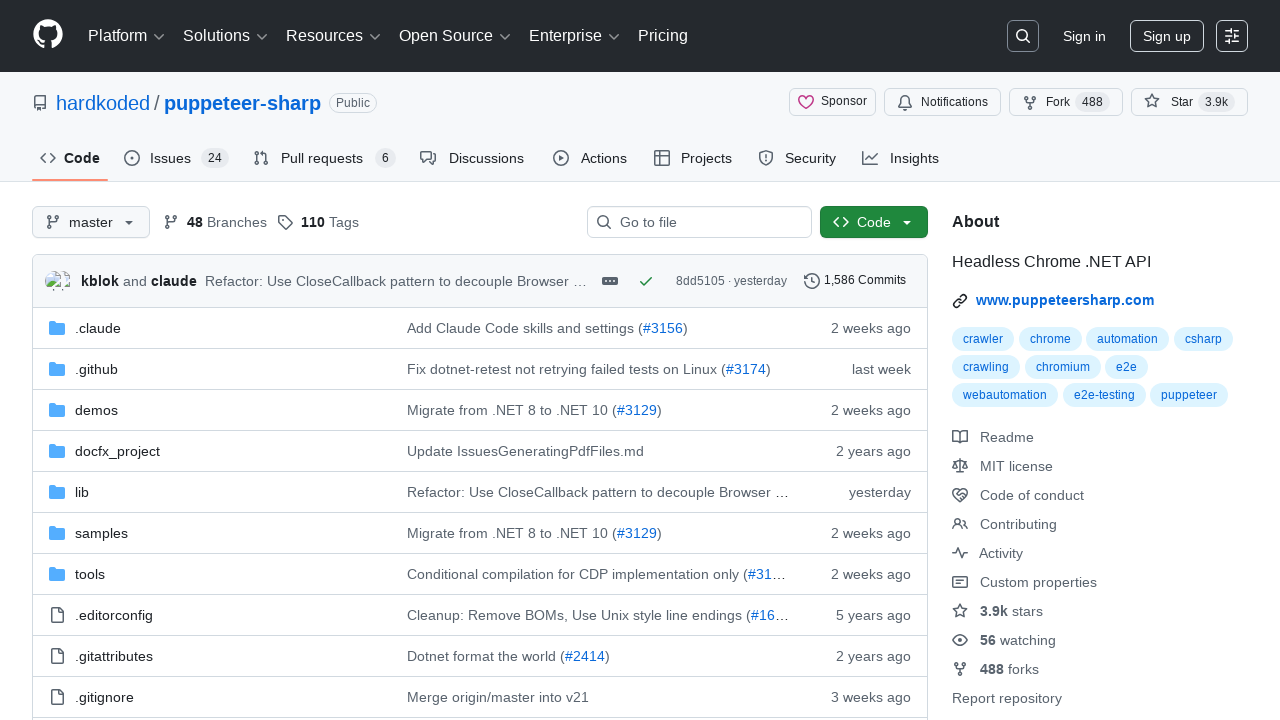

Navigated to GitHub puppeteer-sharp repository
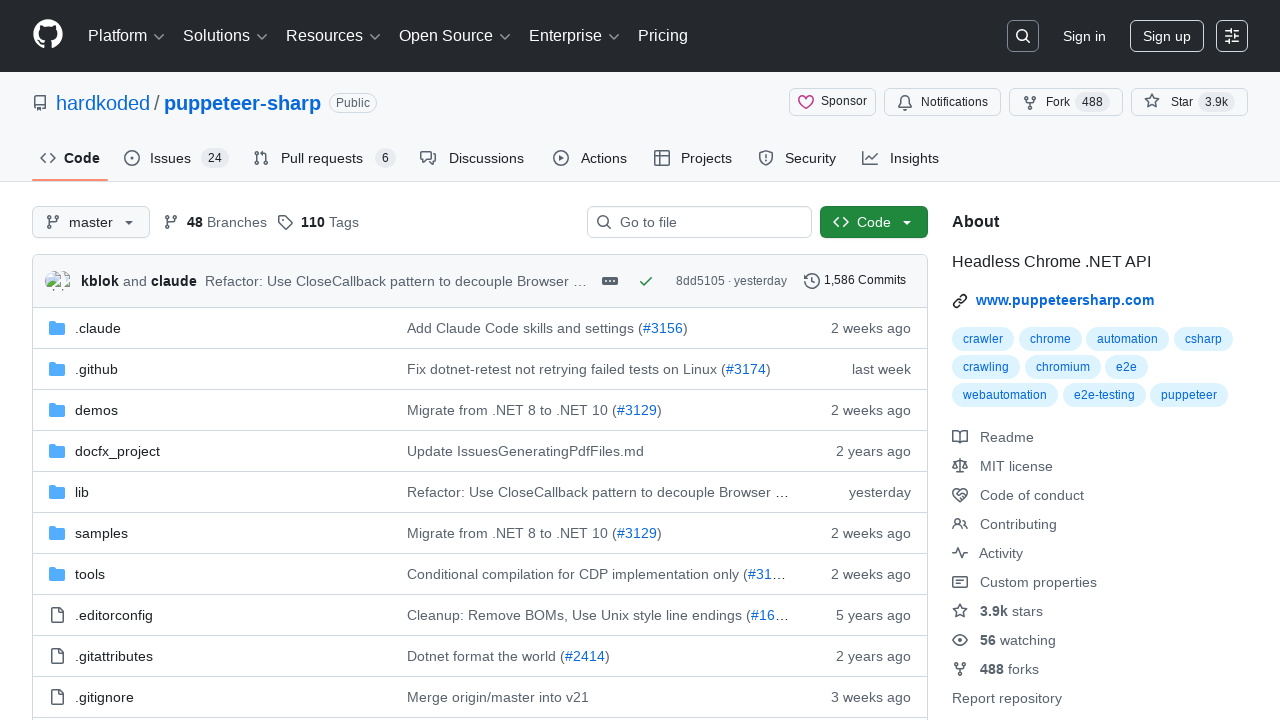

Navigated back in browser history
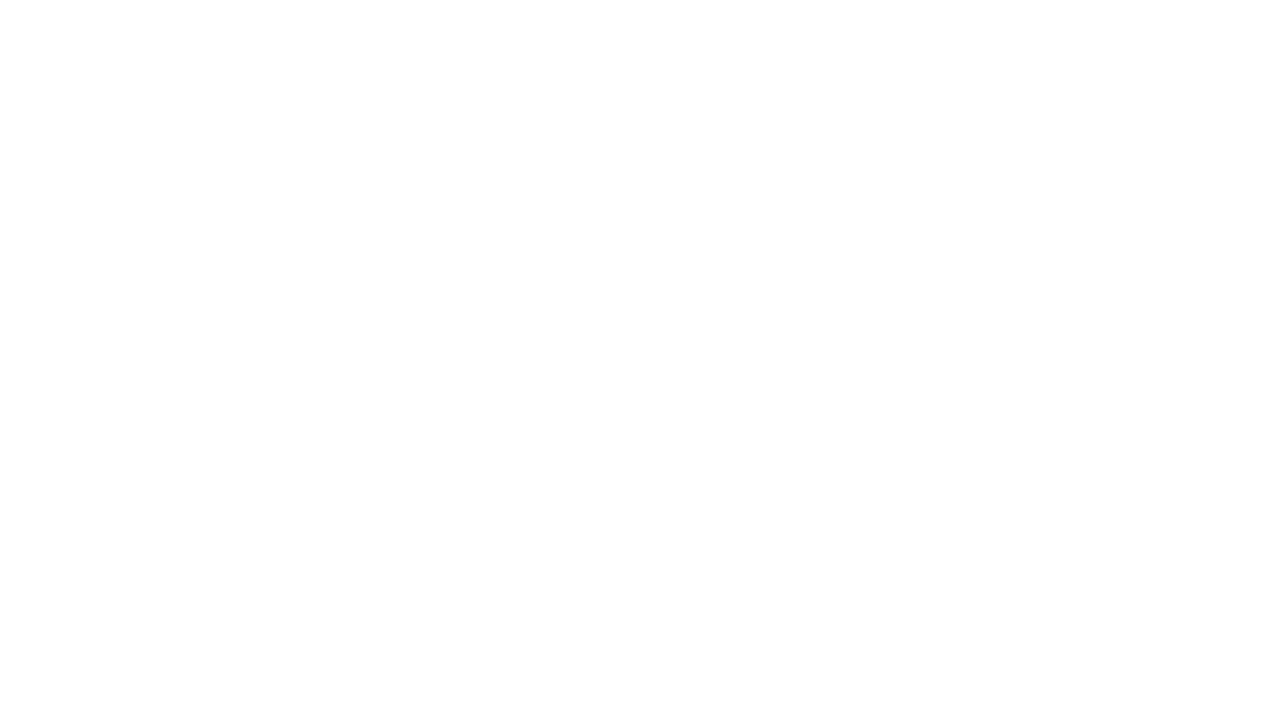

Navigated forward in browser history
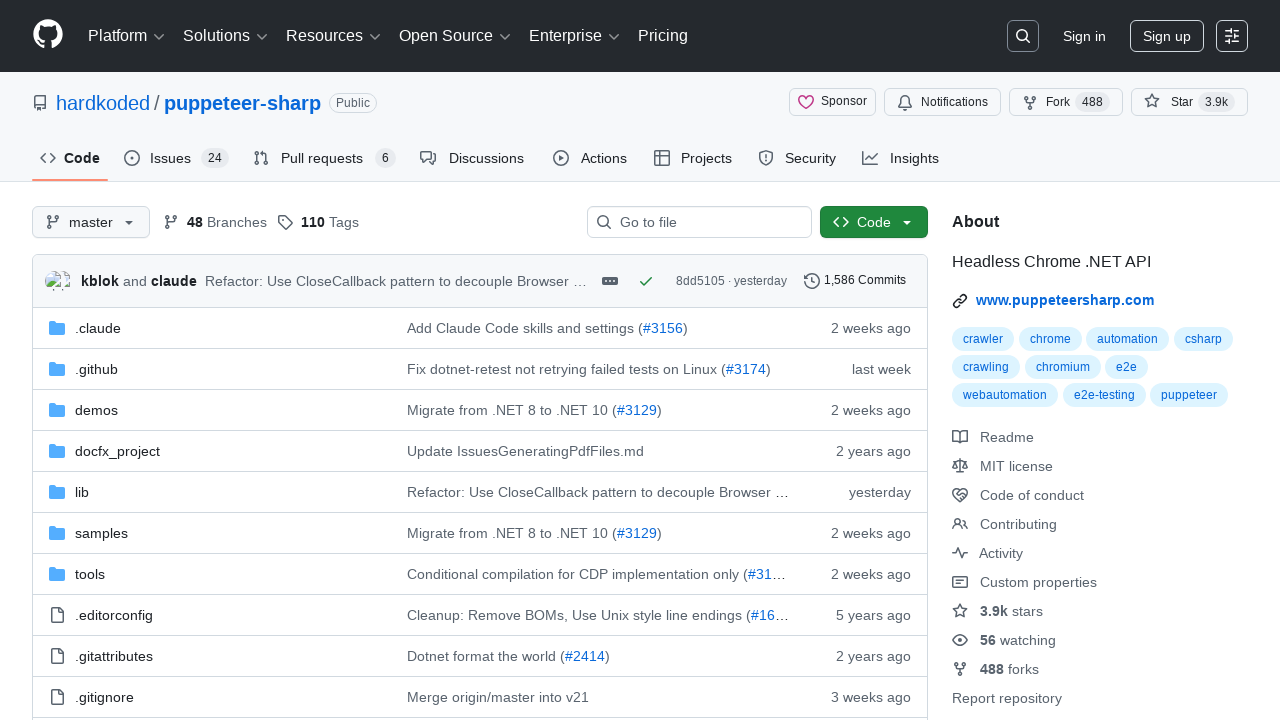

Reloaded the current page
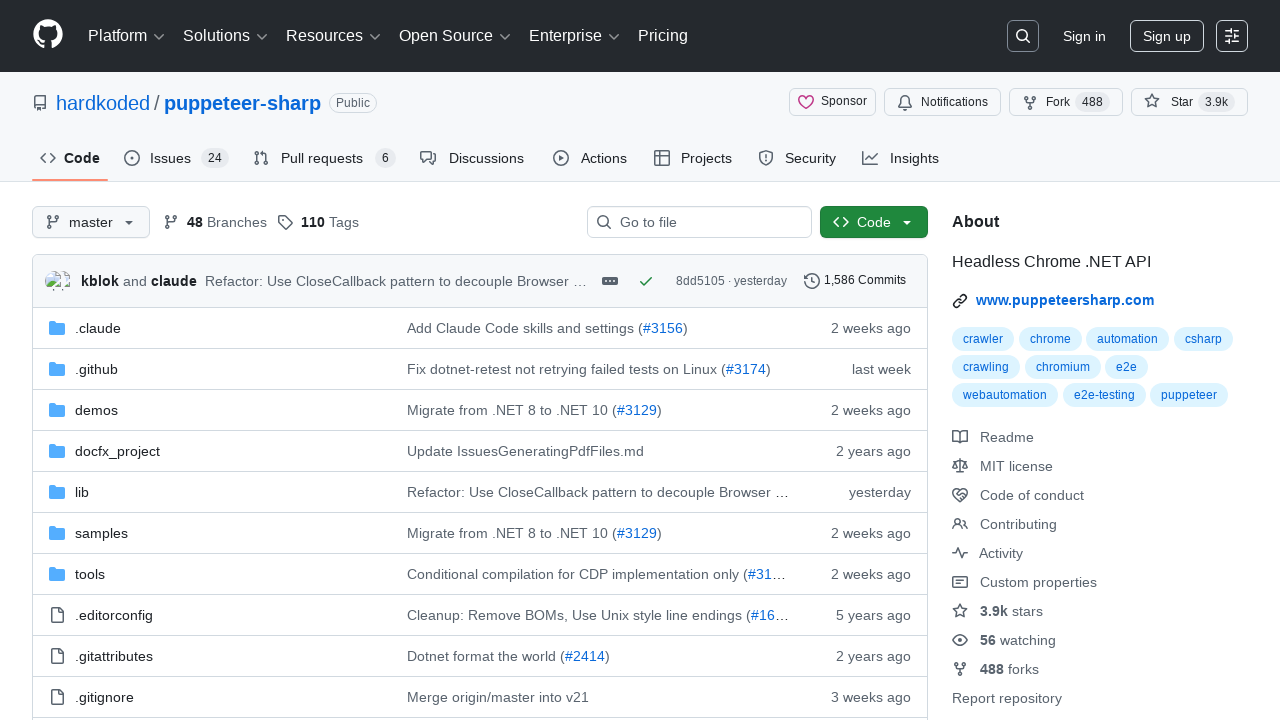

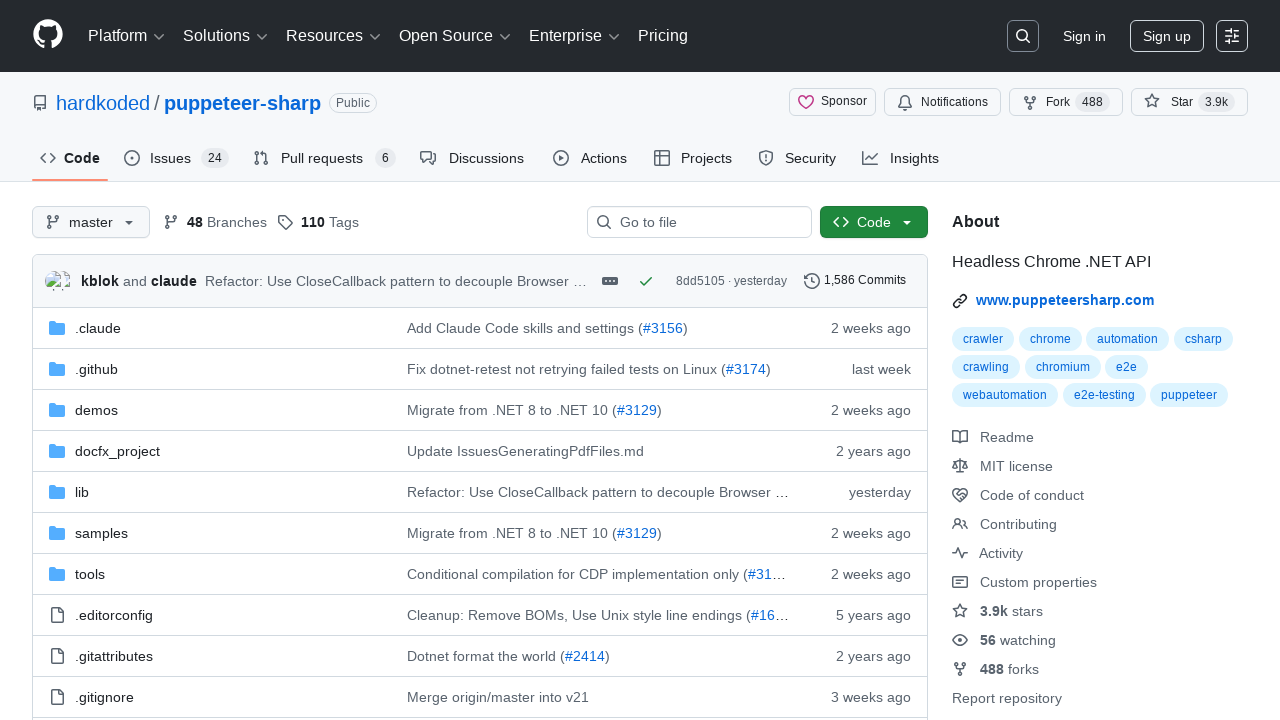